Tests various input field operations including typing text, appending text with keyboard navigation, reading attribute values, and clearing input fields on a form practice page

Starting URL: https://letcode.in/edit

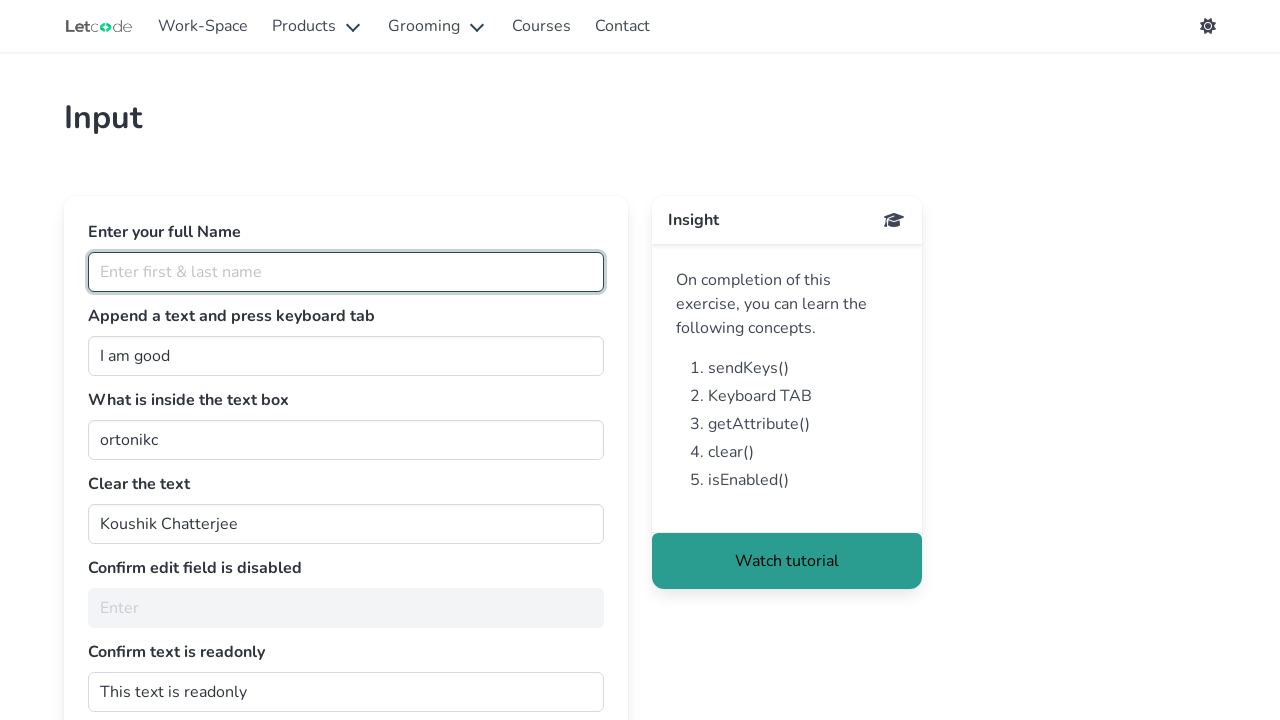

Typed 'Marcus Thompson' into the full name field on #fullName
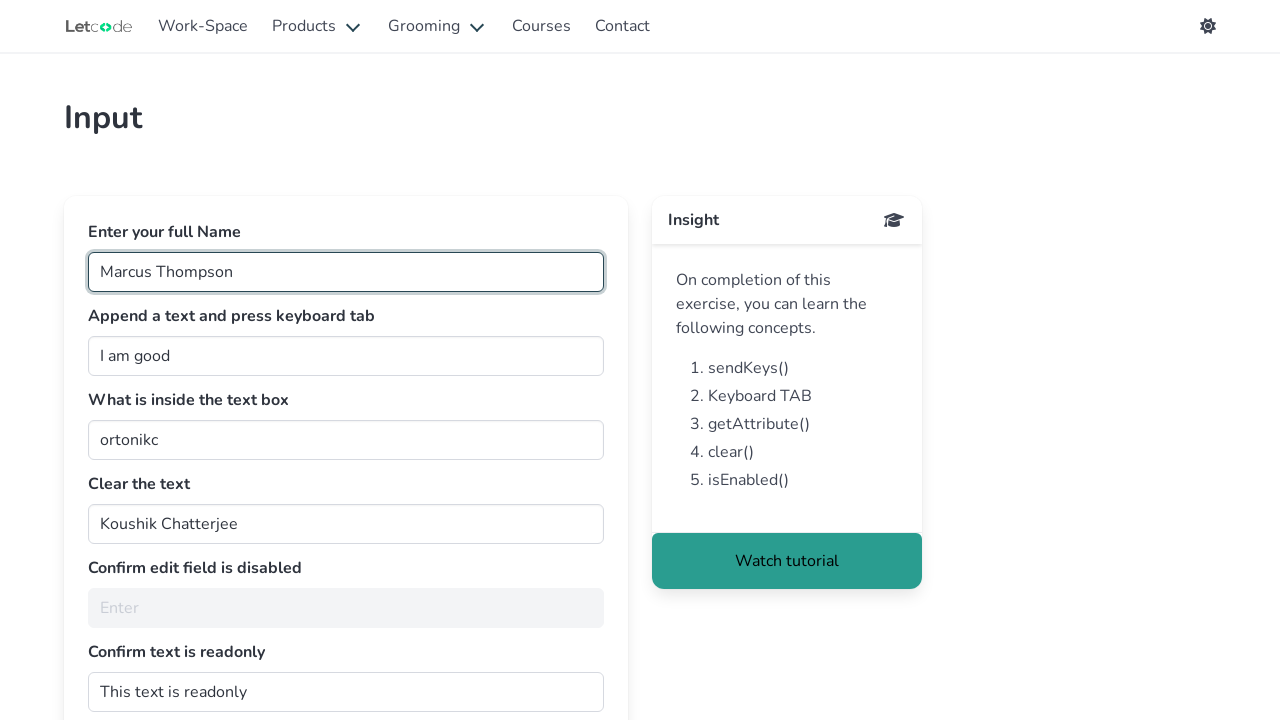

Located the join input field
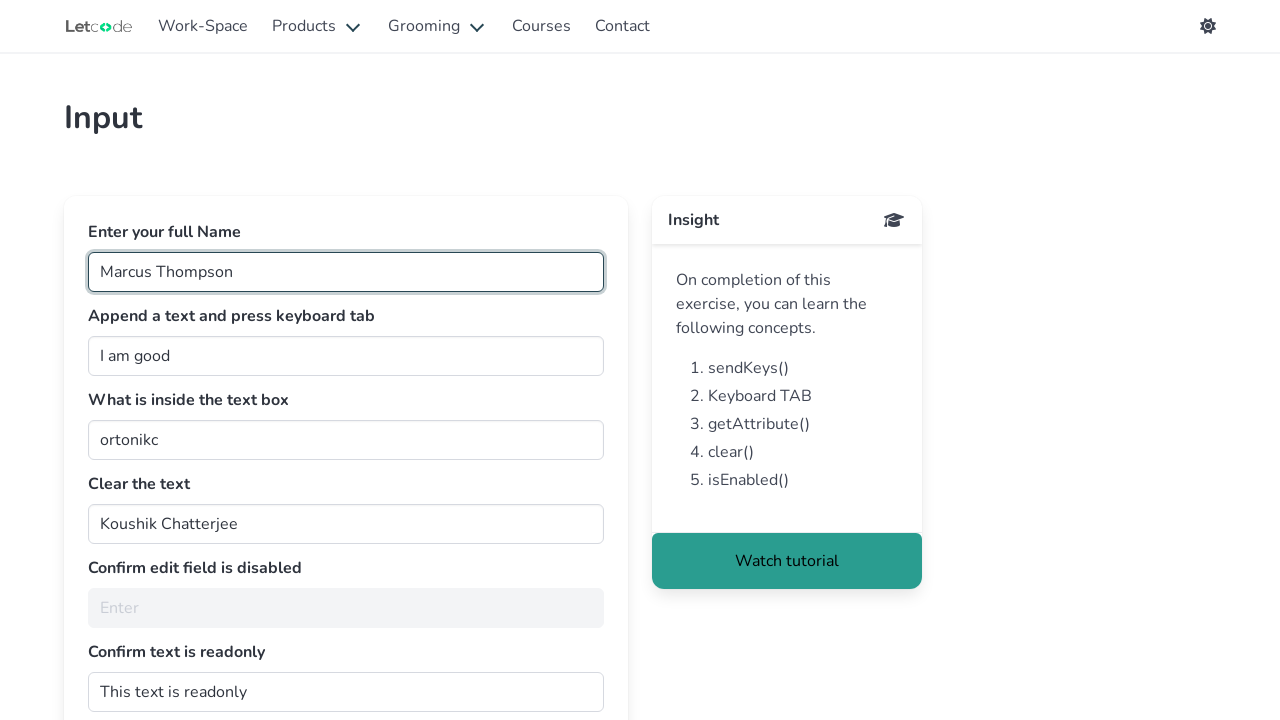

Pressed End key to move cursor to the end of join field on #join
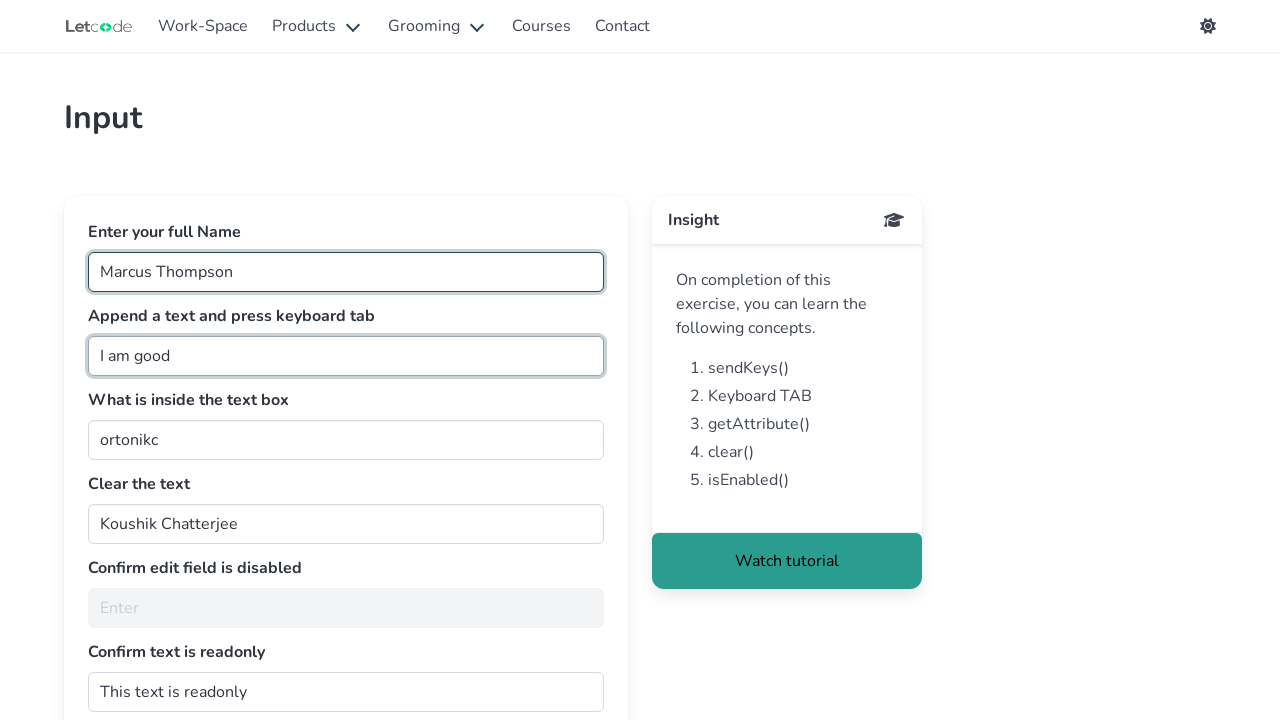

Typed 'Man' to append text to the join field on #join
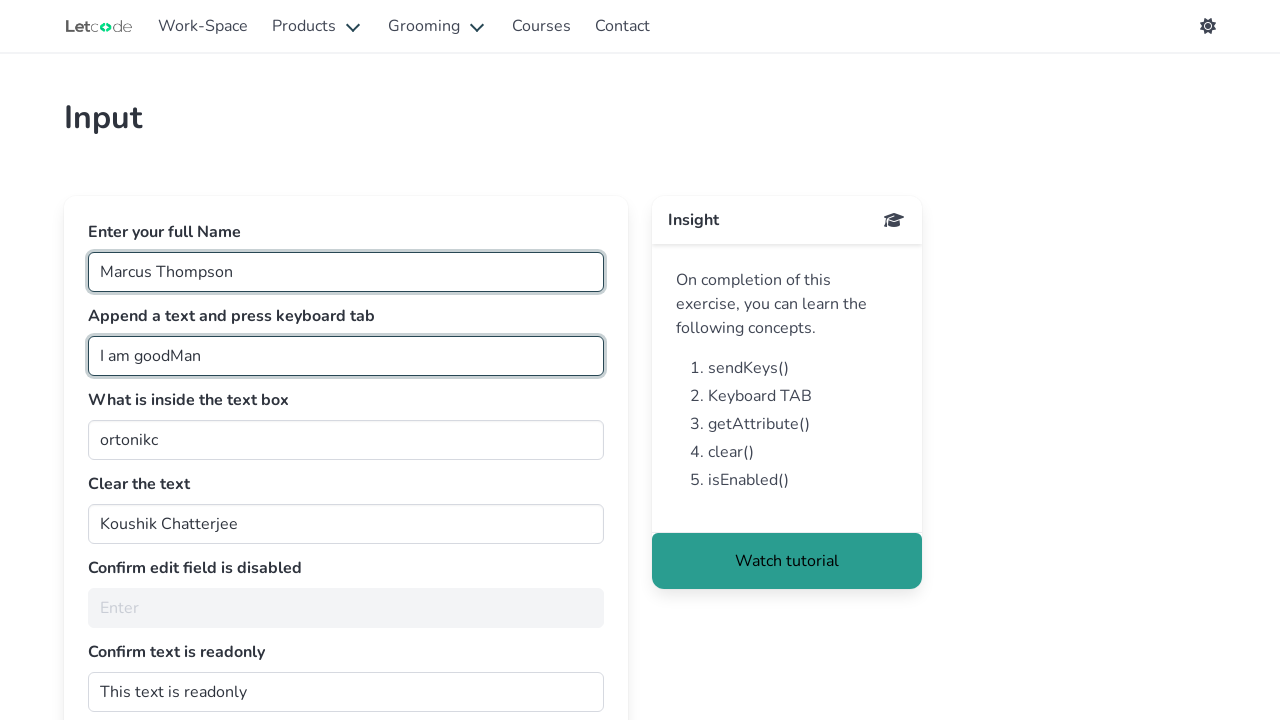

Pressed Tab key to move focus to the next field on #join
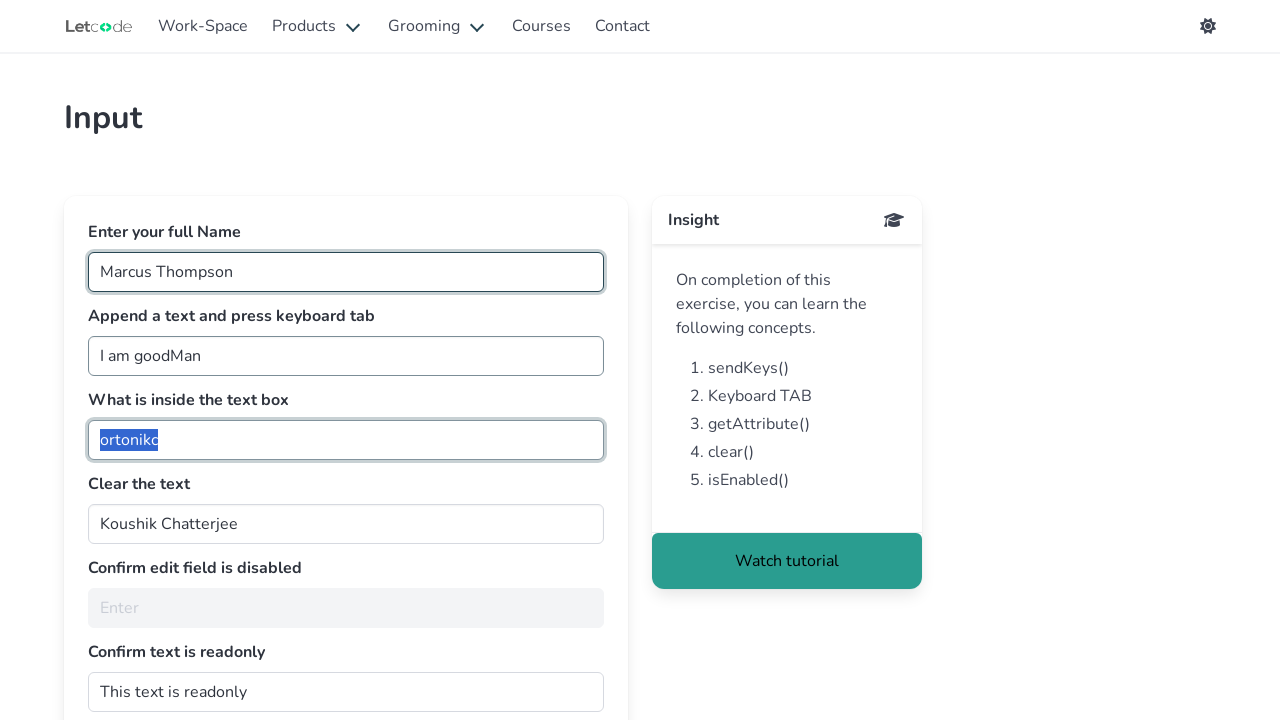

Read the value attribute from the getMe input field
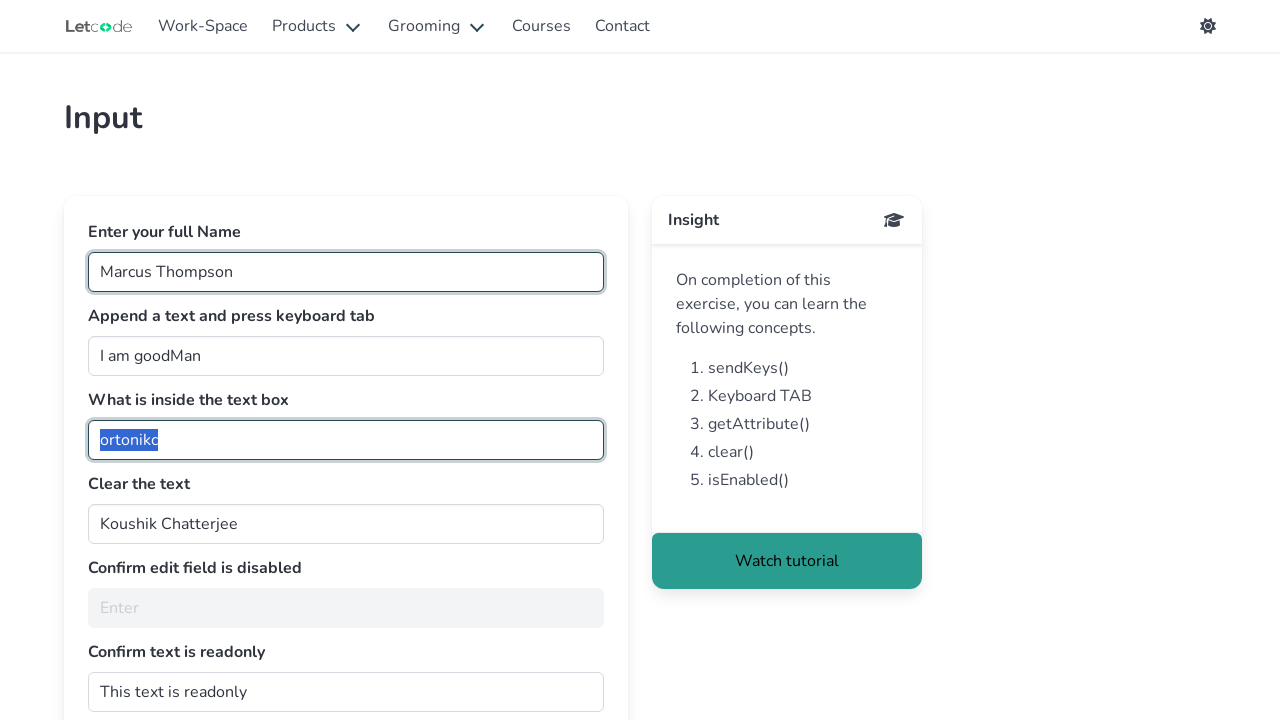

Cleared the clearMe input field on #clearMe
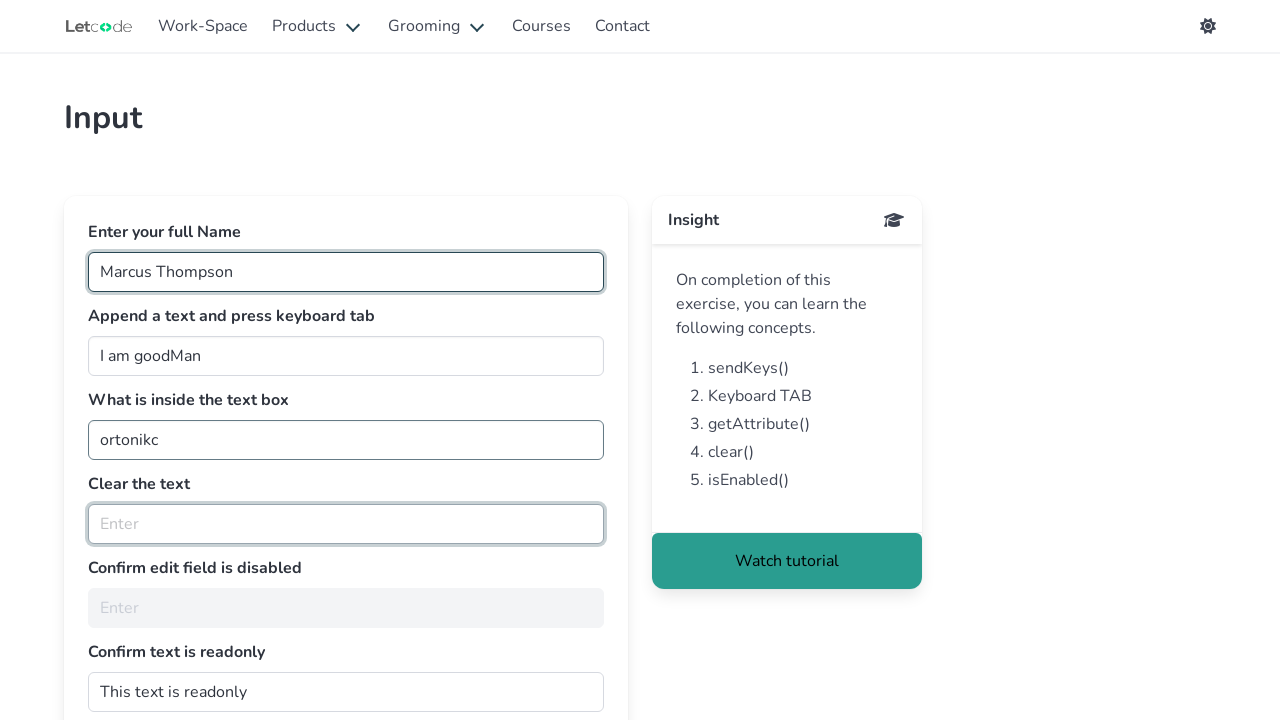

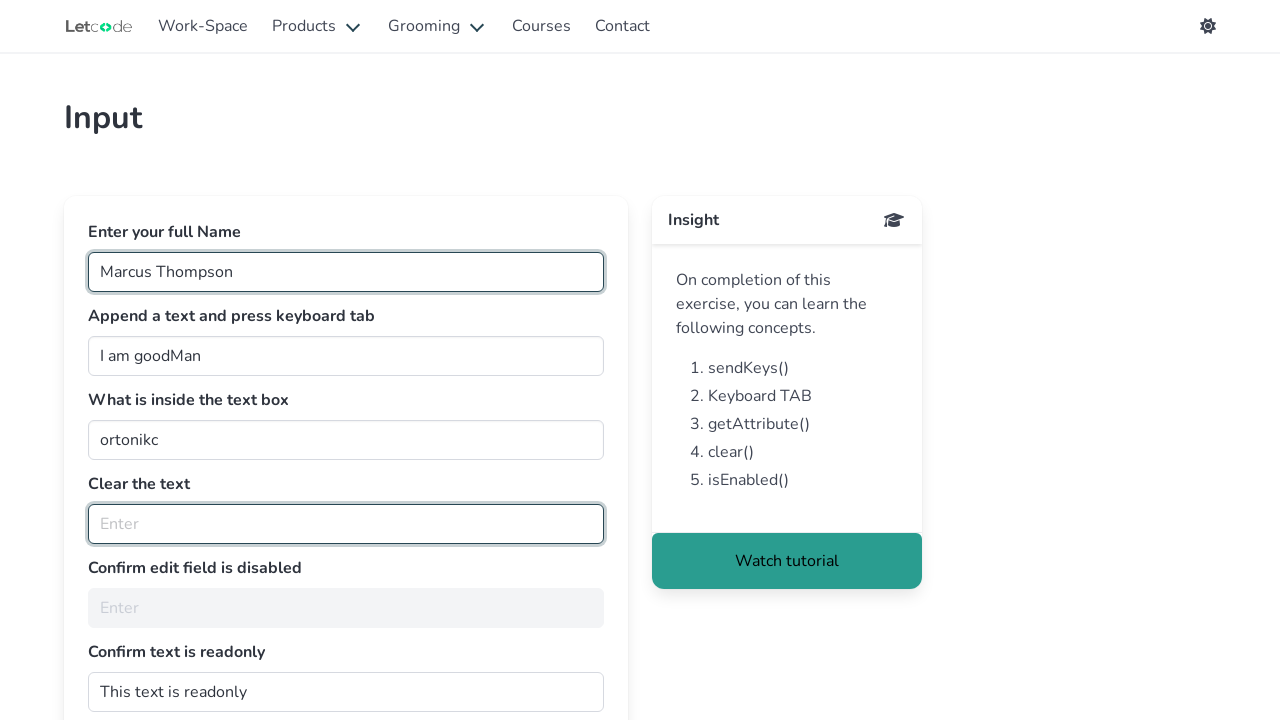